Tests file download functionality by navigating to the upload-download demo page and clicking the download button to initiate a file download.

Starting URL: https://demoqa.com/upload-download

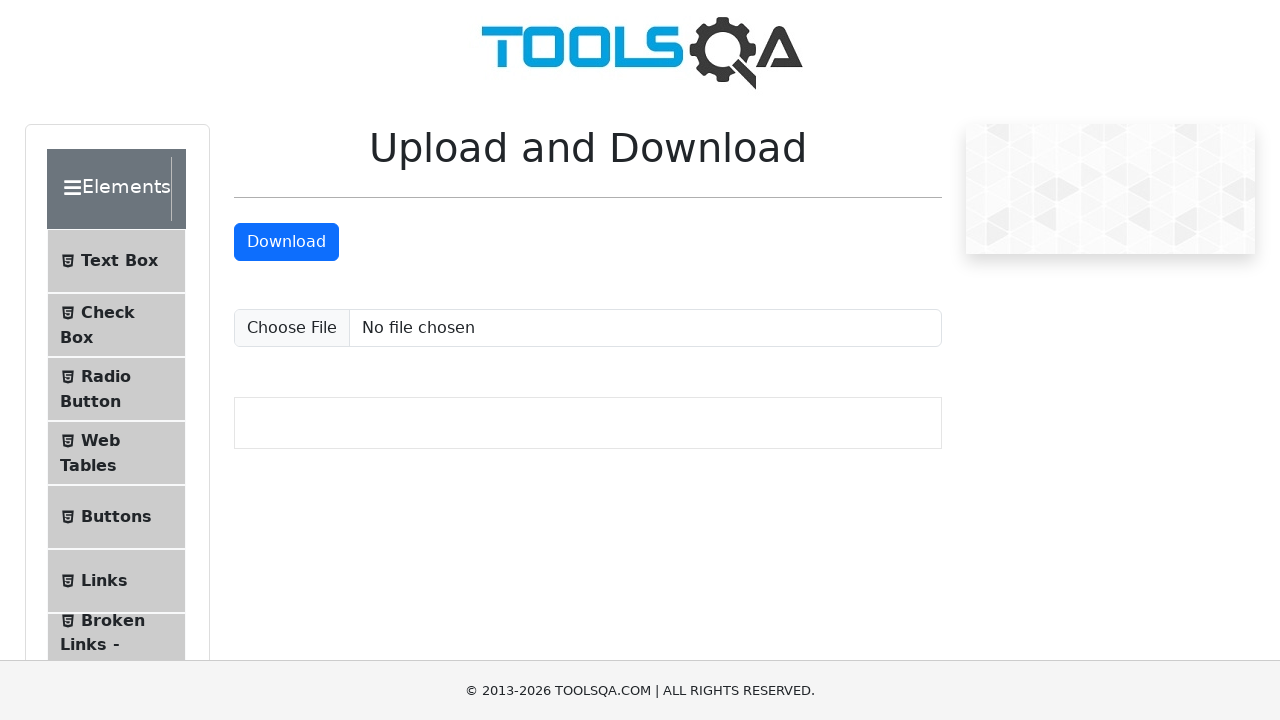

Clicked download button to initiate file download at (286, 242) on #downloadButton
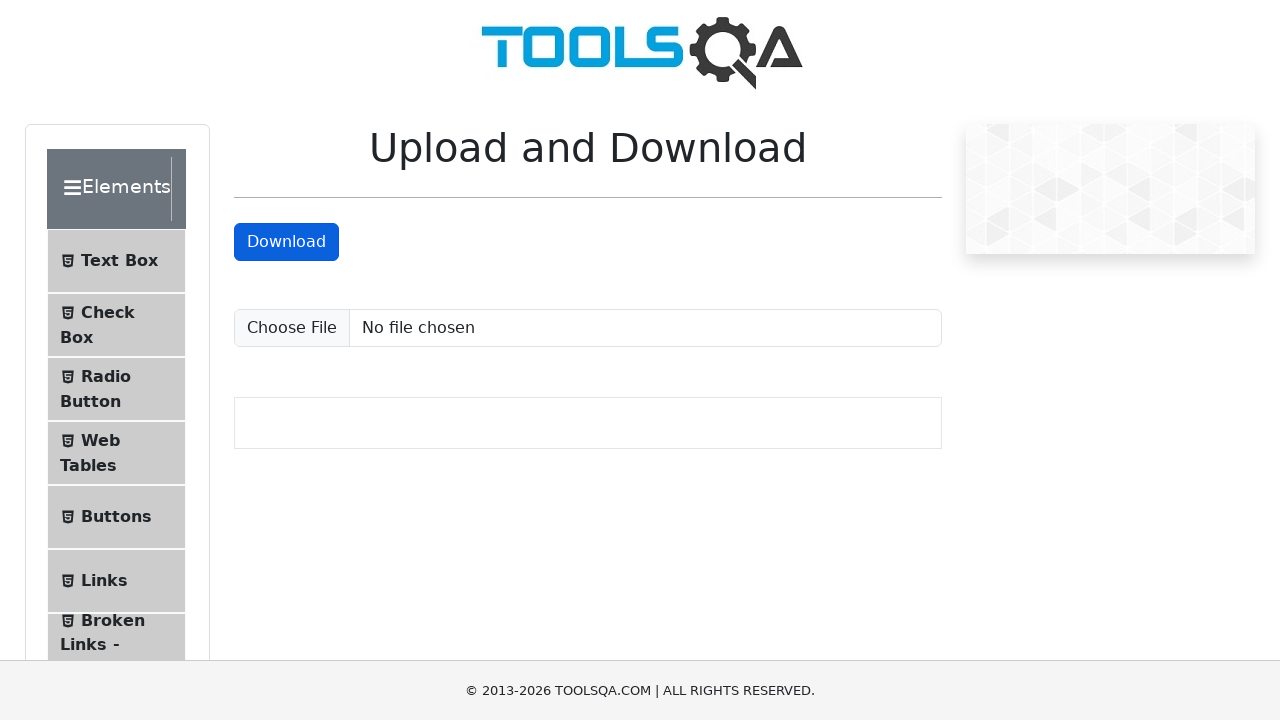

File download completed and download object obtained
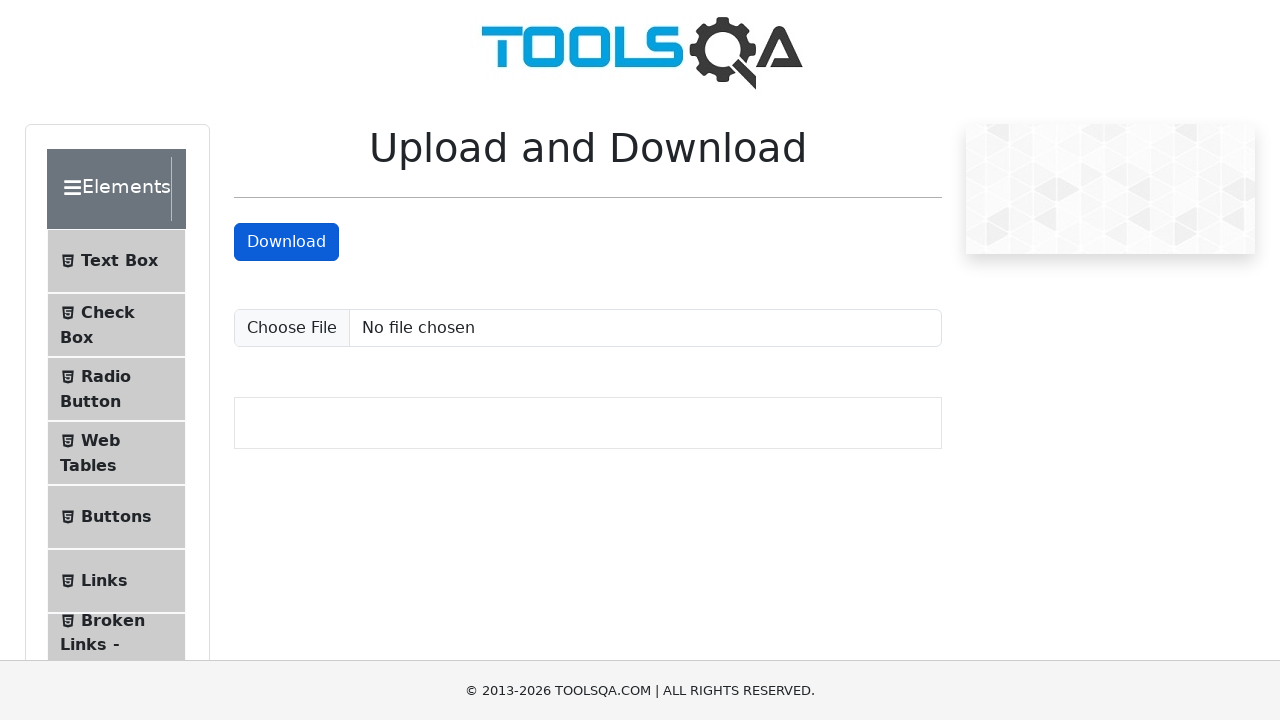

Verified downloaded file name is 'sampleFile.jpeg'
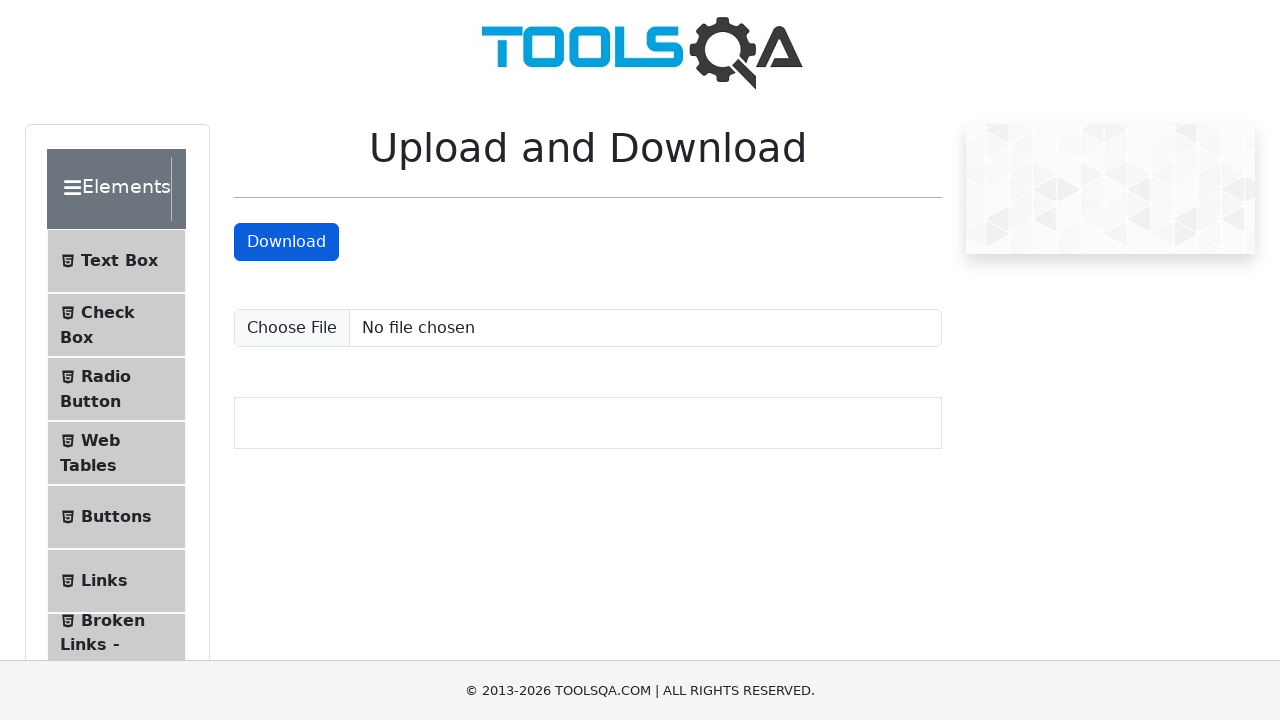

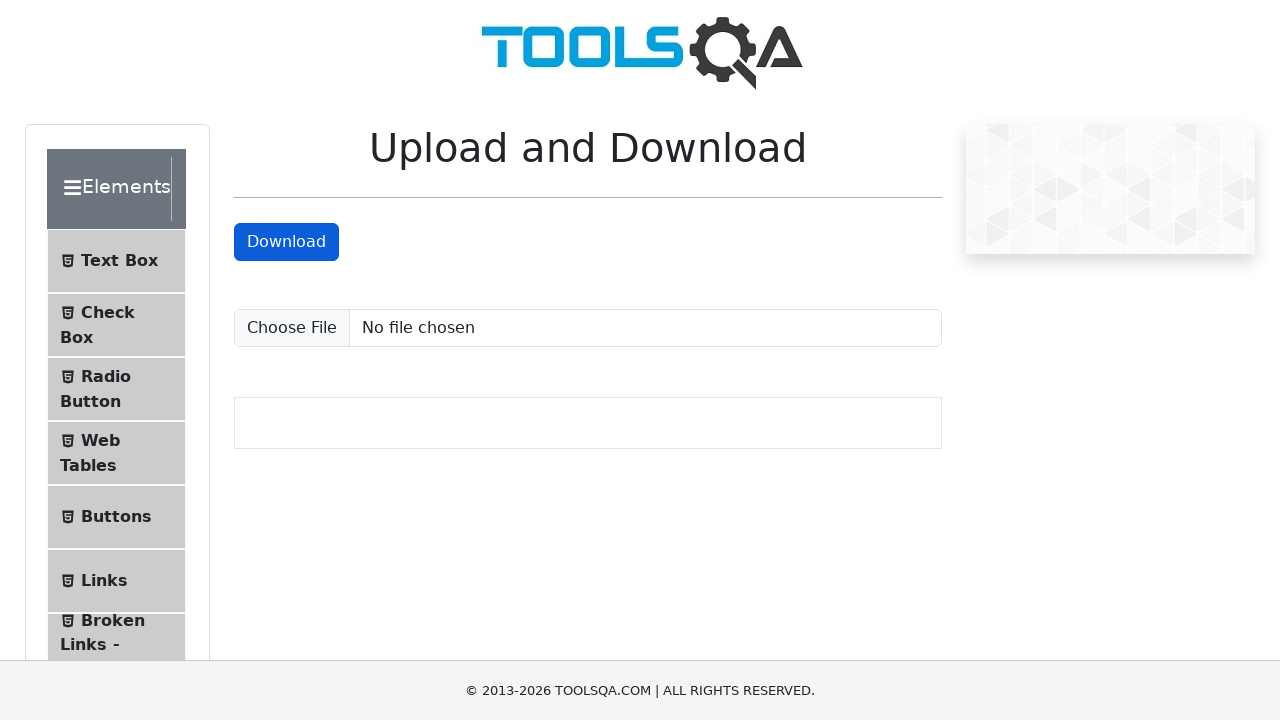